Tests the product search functionality by entering "Macbook Air" in the search field and verifying a result is displayed

Starting URL: http://opencart.abstracta.us/

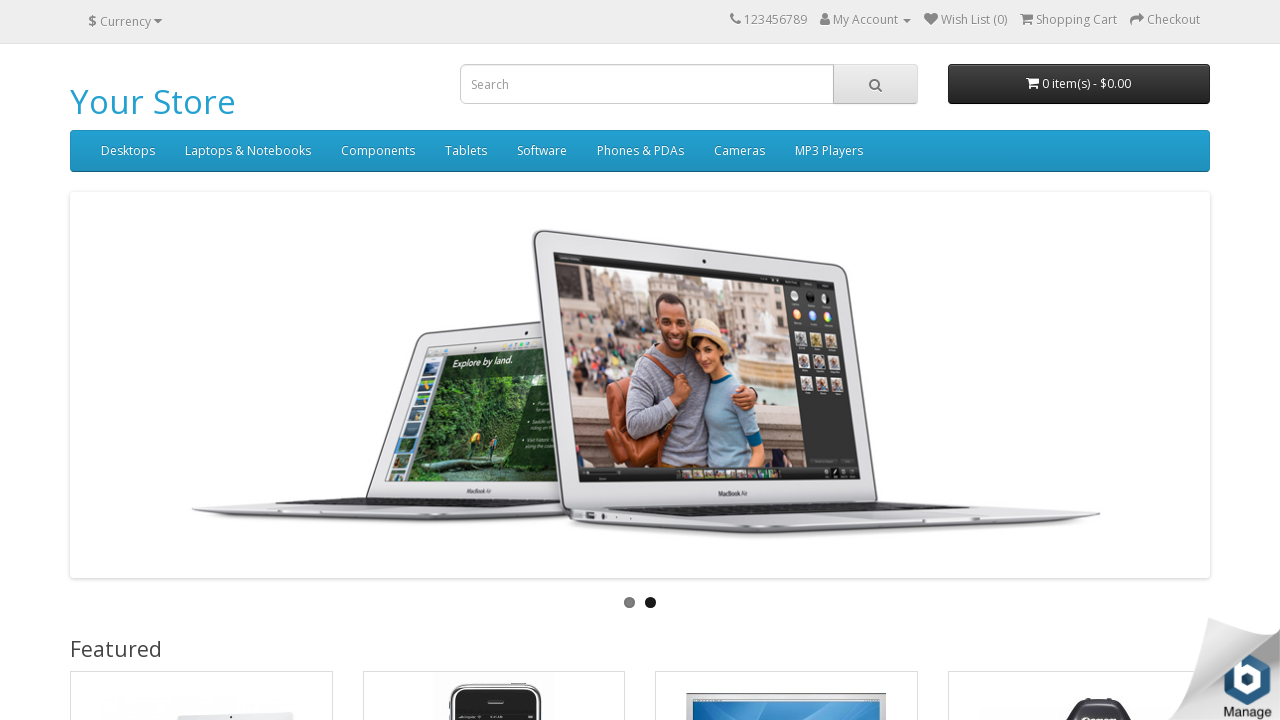

Filled search field with 'Macbook Air' on //*[@id='search']/input
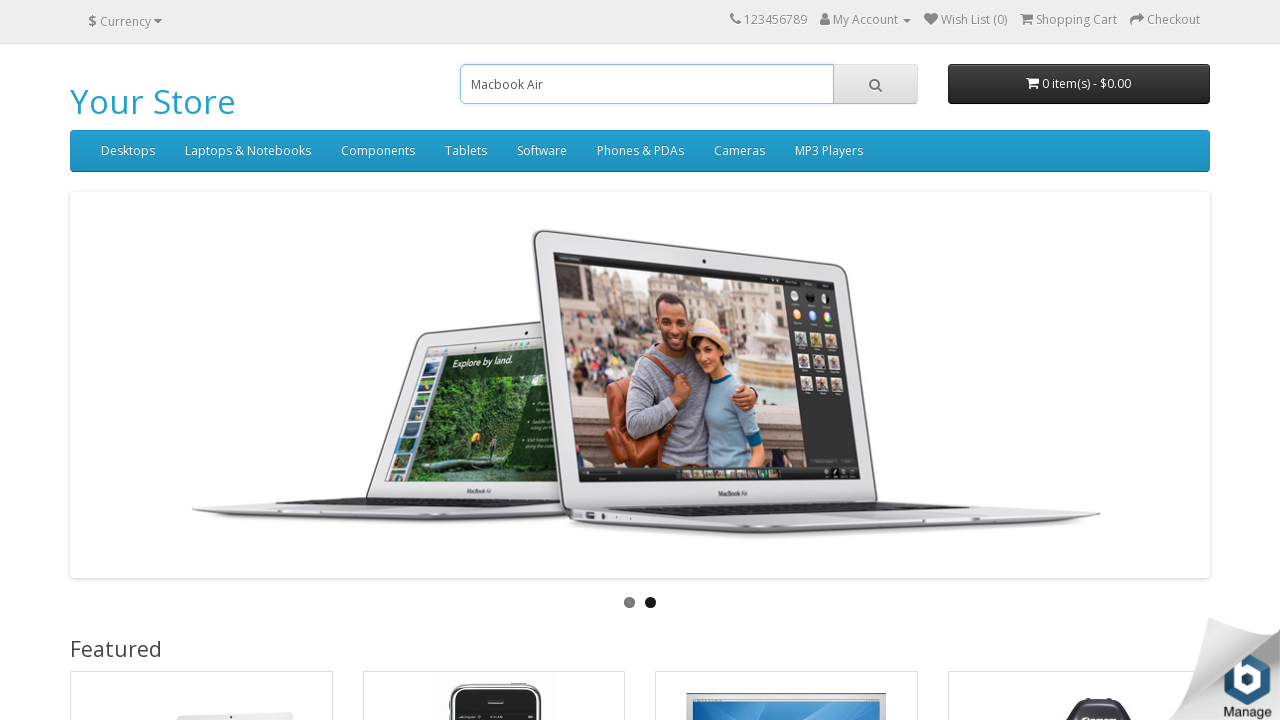

Pressed Enter to submit search query on //*[@id='search']/input
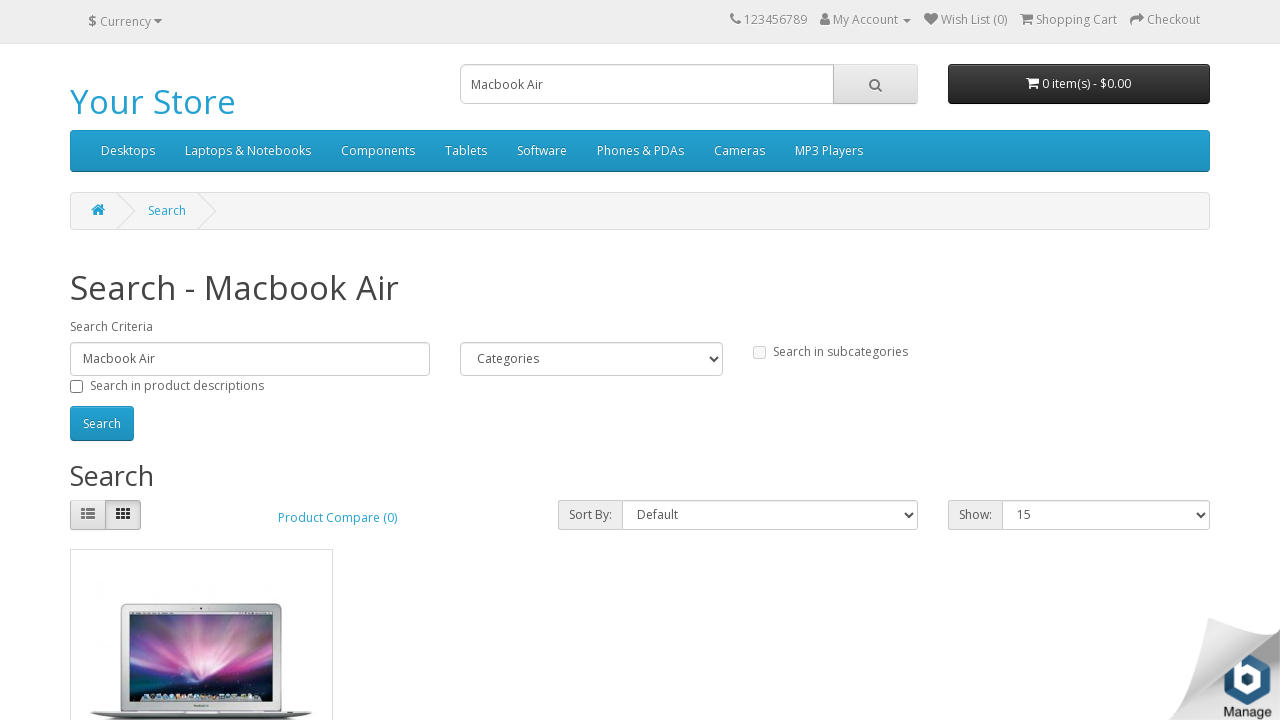

Search result for Macbook Air is displayed
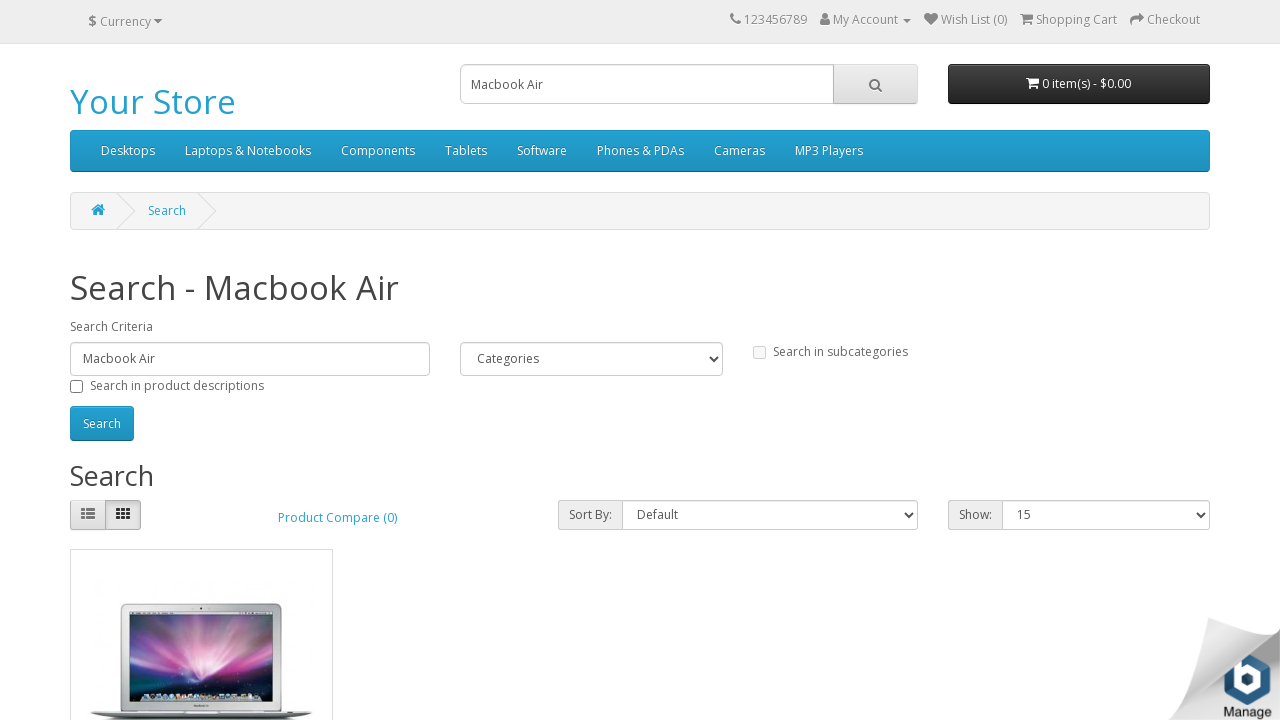

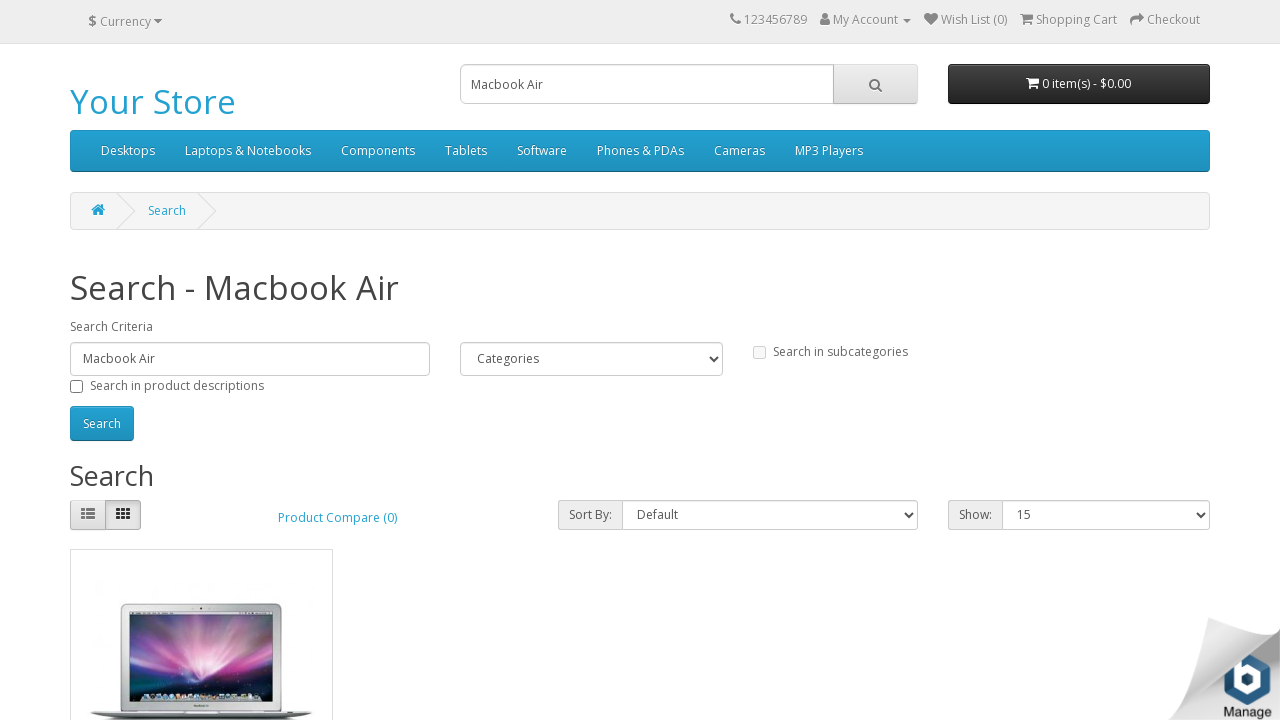